Tests flight booking form by selecting origin and destination stations, choosing one-way trip option, and verifying that return date is disabled

Starting URL: https://rahulshettyacademy.com/dropdownsPractise/

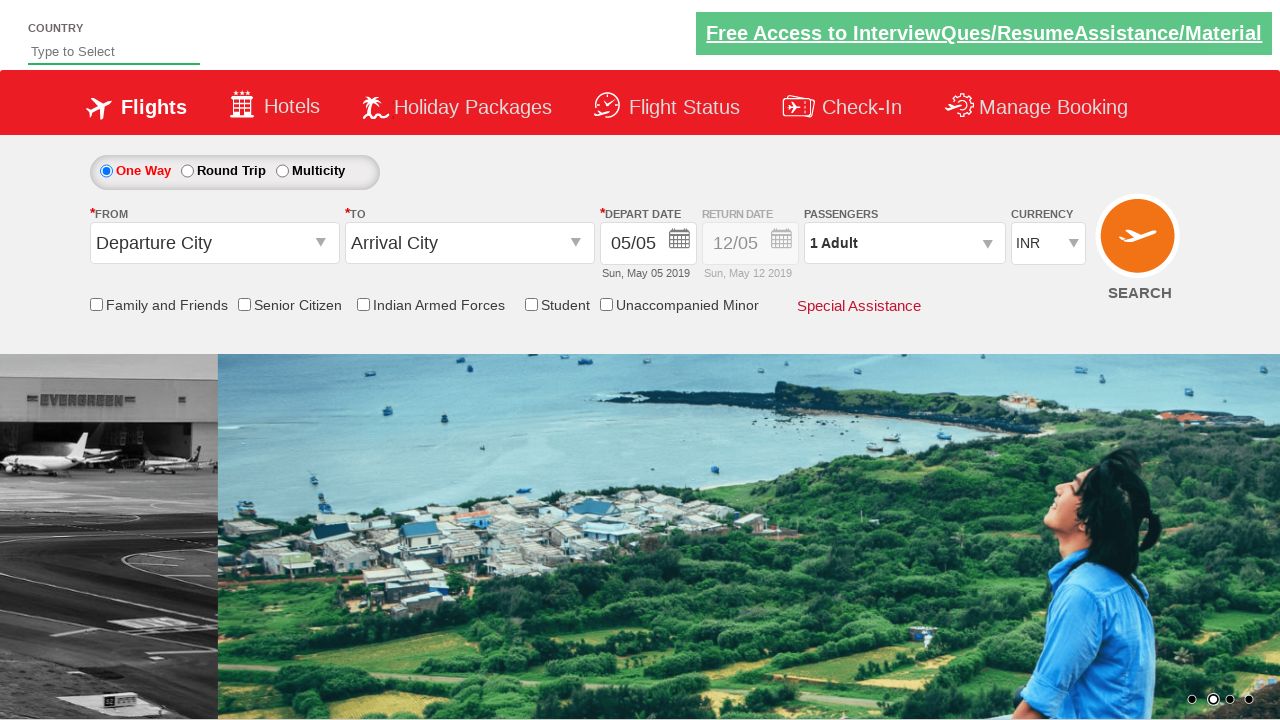

Clicked origin station dropdown to open options at (214, 243) on #ctl00_mainContent_ddl_originStation1_CTXT
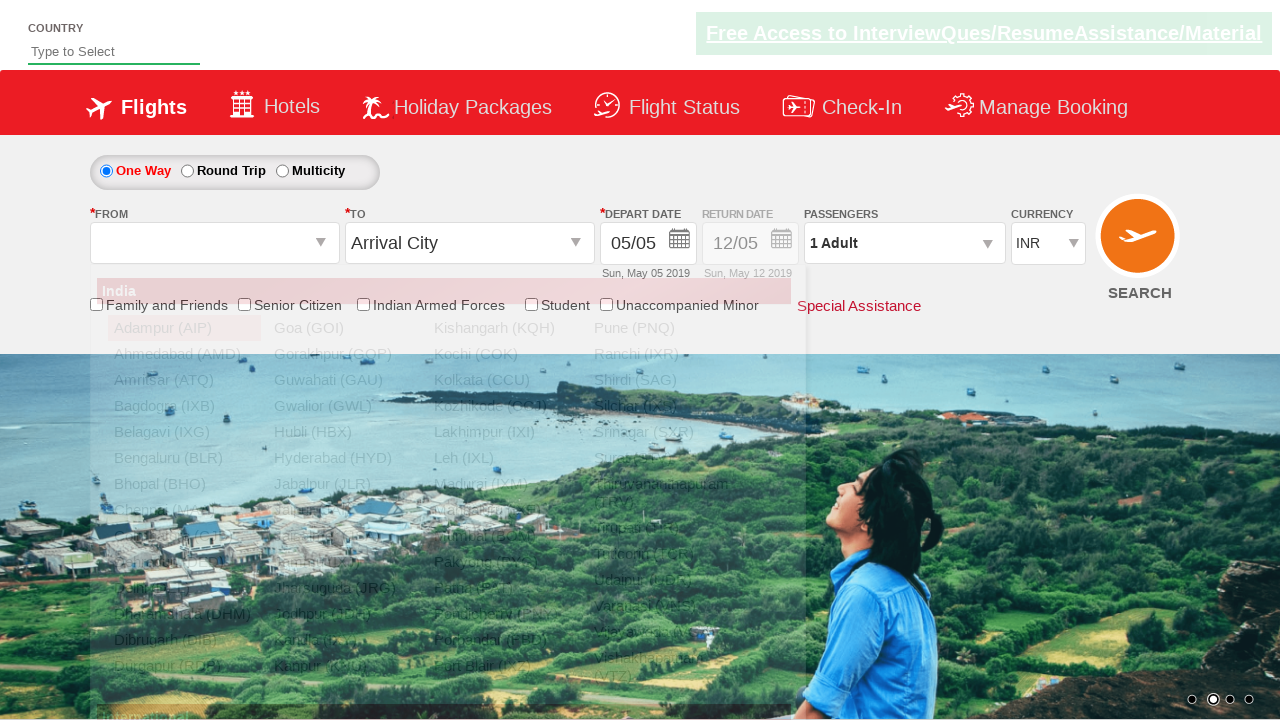

Selected Chennai (MAA) as origin station at (184, 510) on xpath=//div[@id='glsctl00_mainContent_ddl_originStation1_CTNR'] //a[@value='MAA'
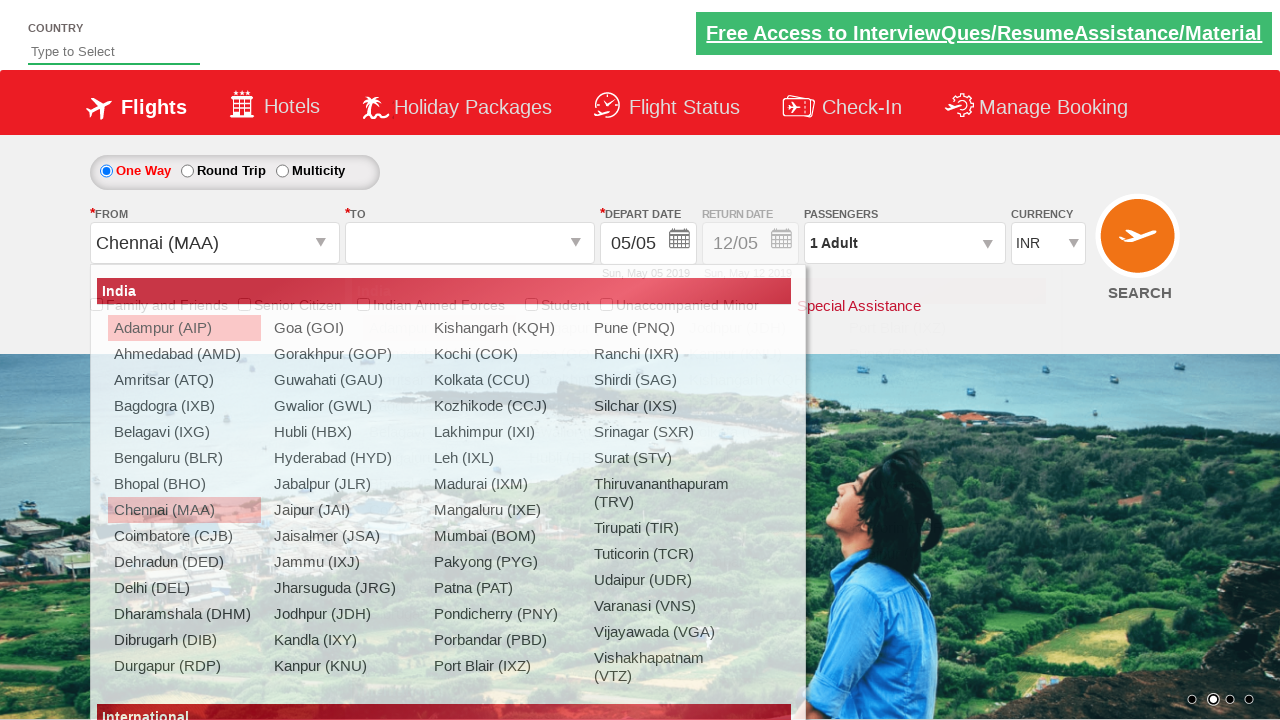

Selected Bengaluru (BLR) as destination station at (439, 458) on (//div[@id='ctl00_mainContent_ddl_destinationStation1_CTNR'] //a[@value='BLR'])
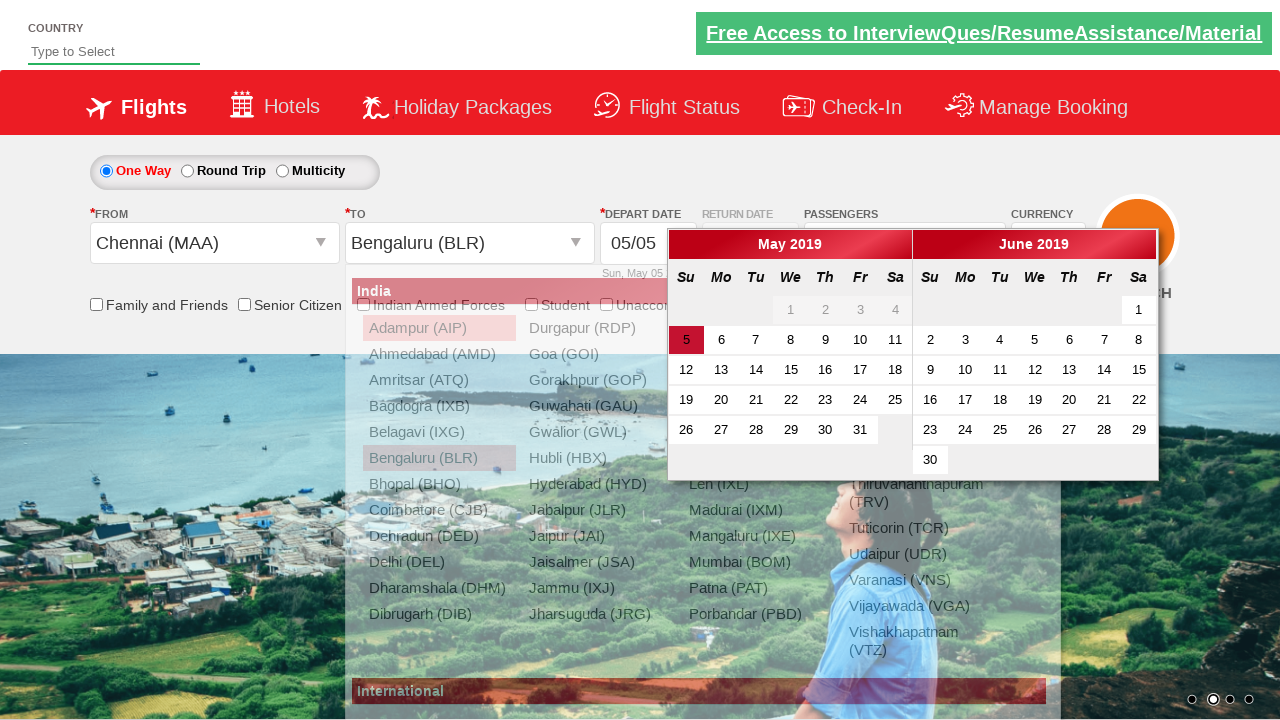

Selected one-way trip option at (106, 171) on #ctl00_mainContent_rbtnl_Trip_0
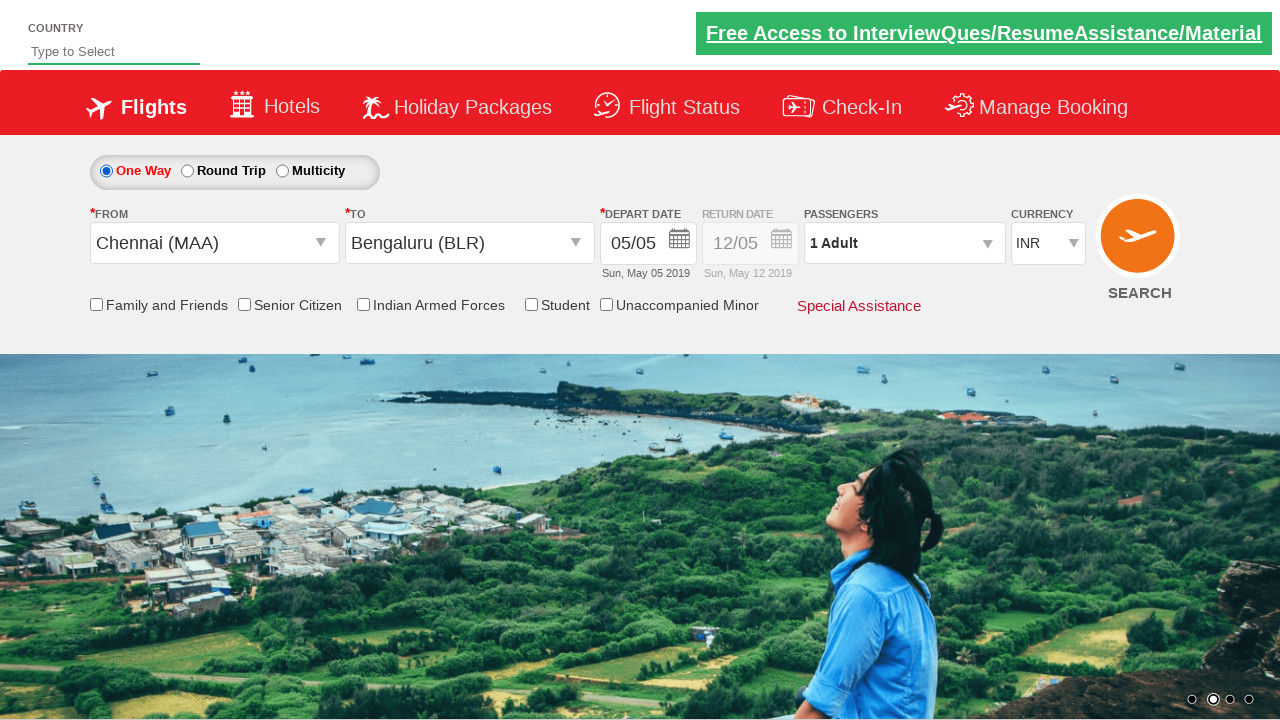

Retrieved style attribute of return date field
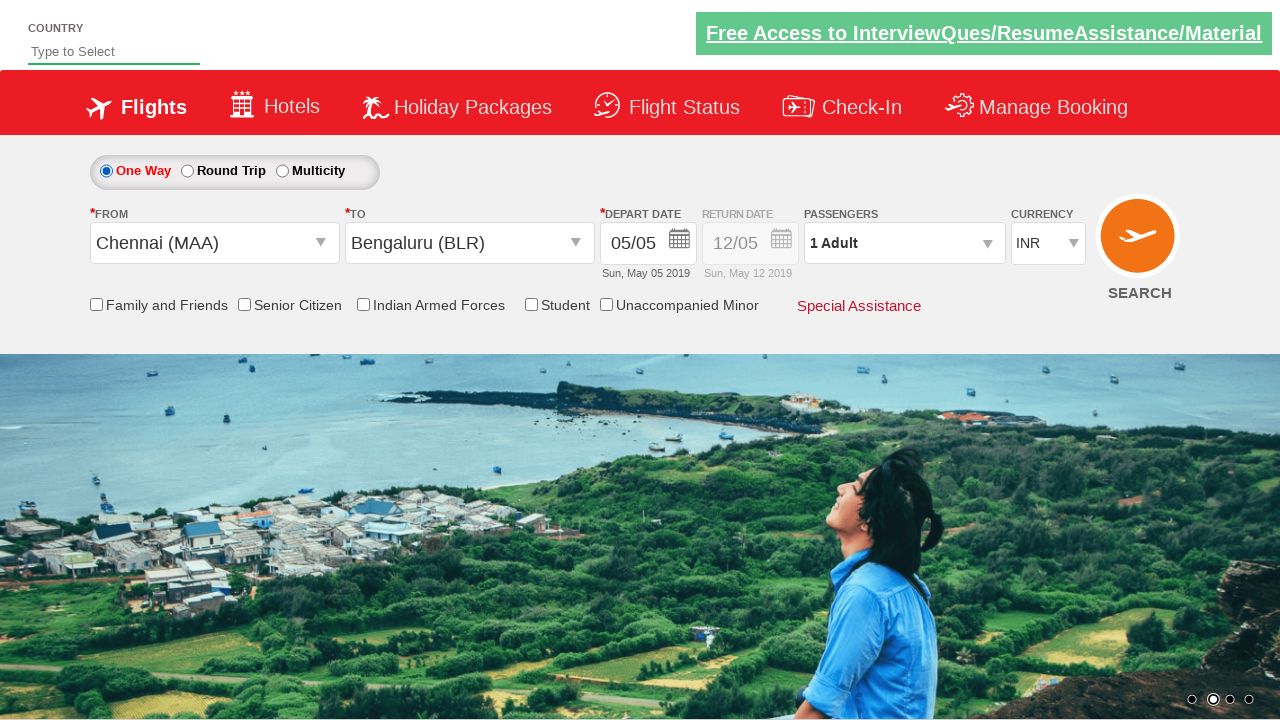

Verified that return date is disabled (opacity 0.5) for one-way trip
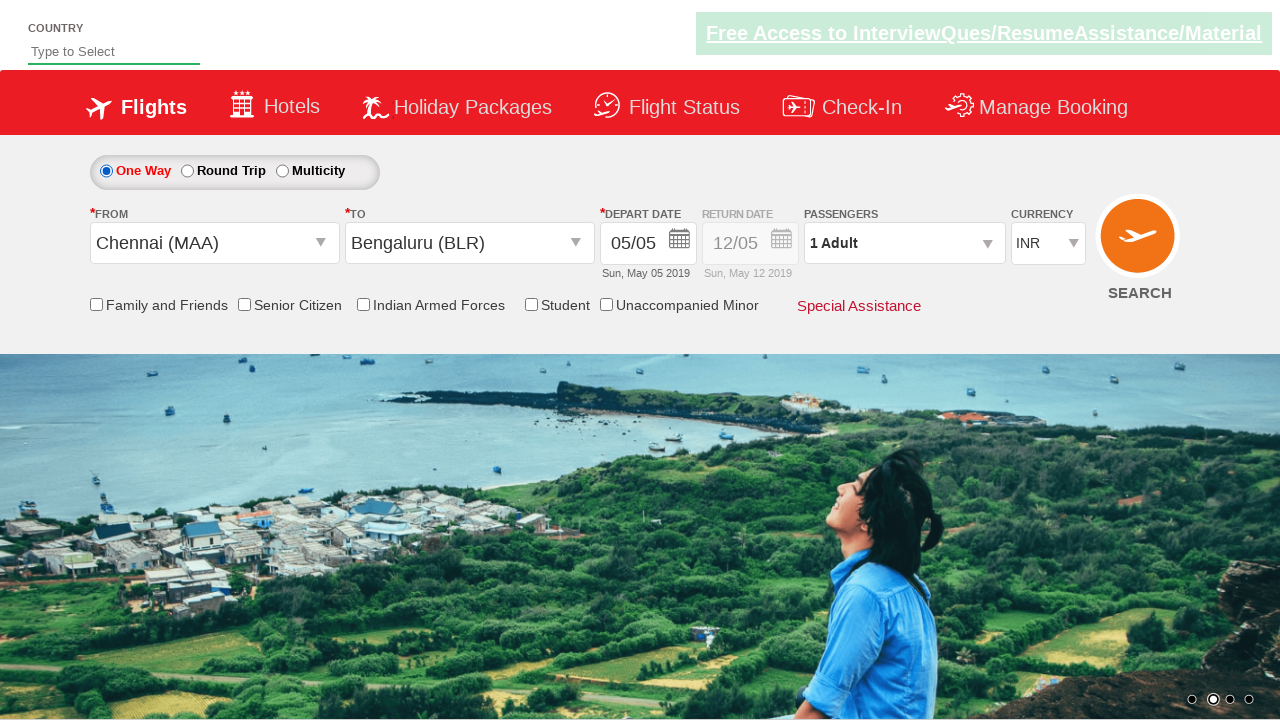

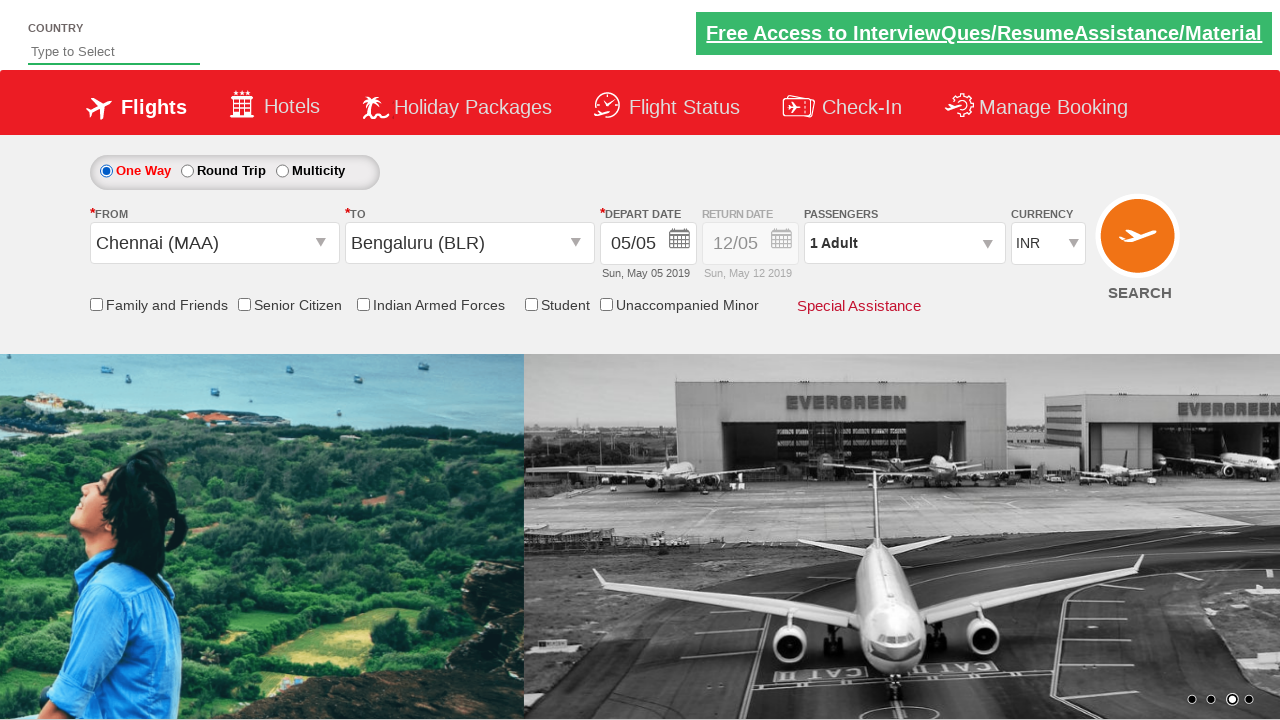